Tests iframe switching functionality by navigating to a frames demo page, switching to an iframe by ID, and verifying the heading text inside the frame.

Starting URL: https://demoqa.com/frames

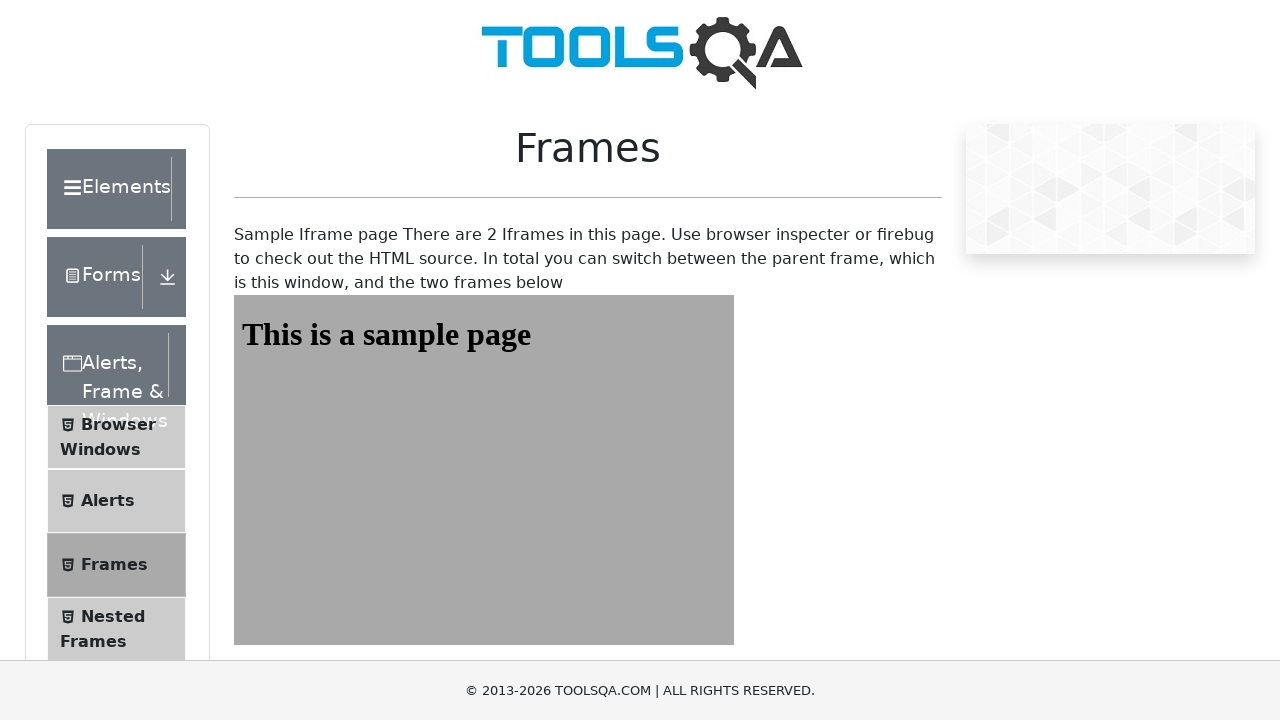

Navigated to frames demo page
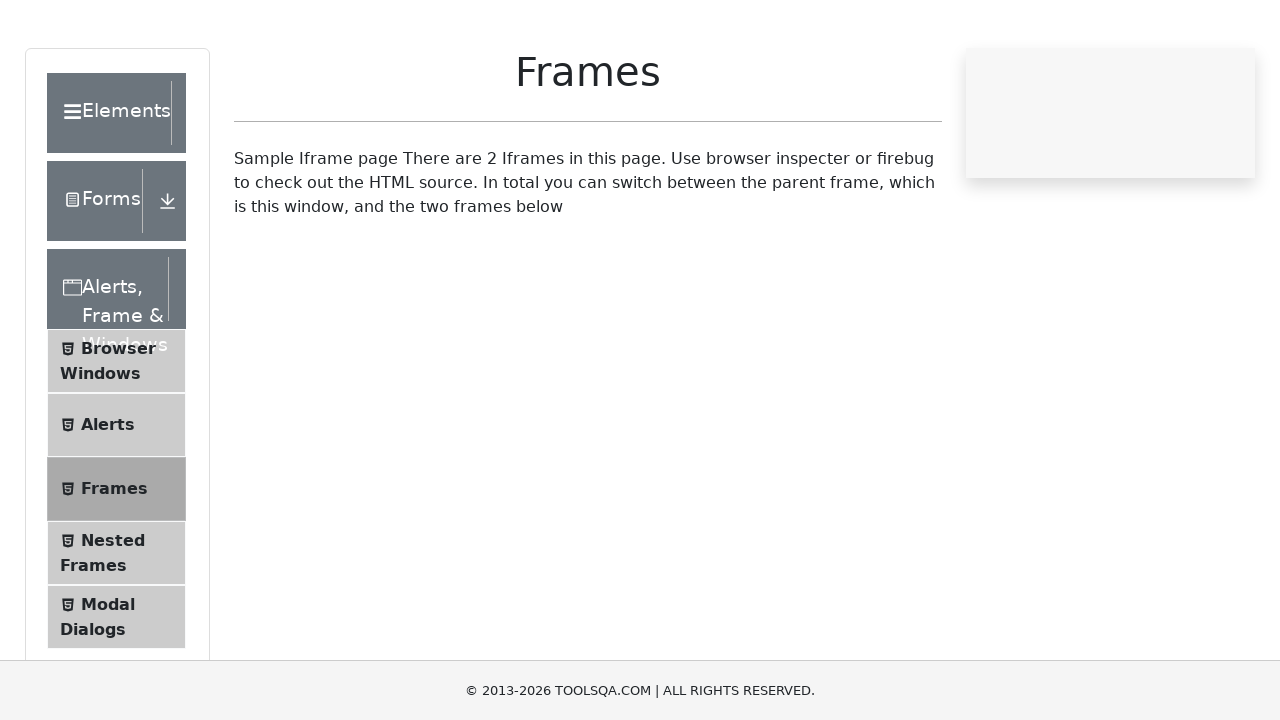

Located iframe with ID 'frame1'
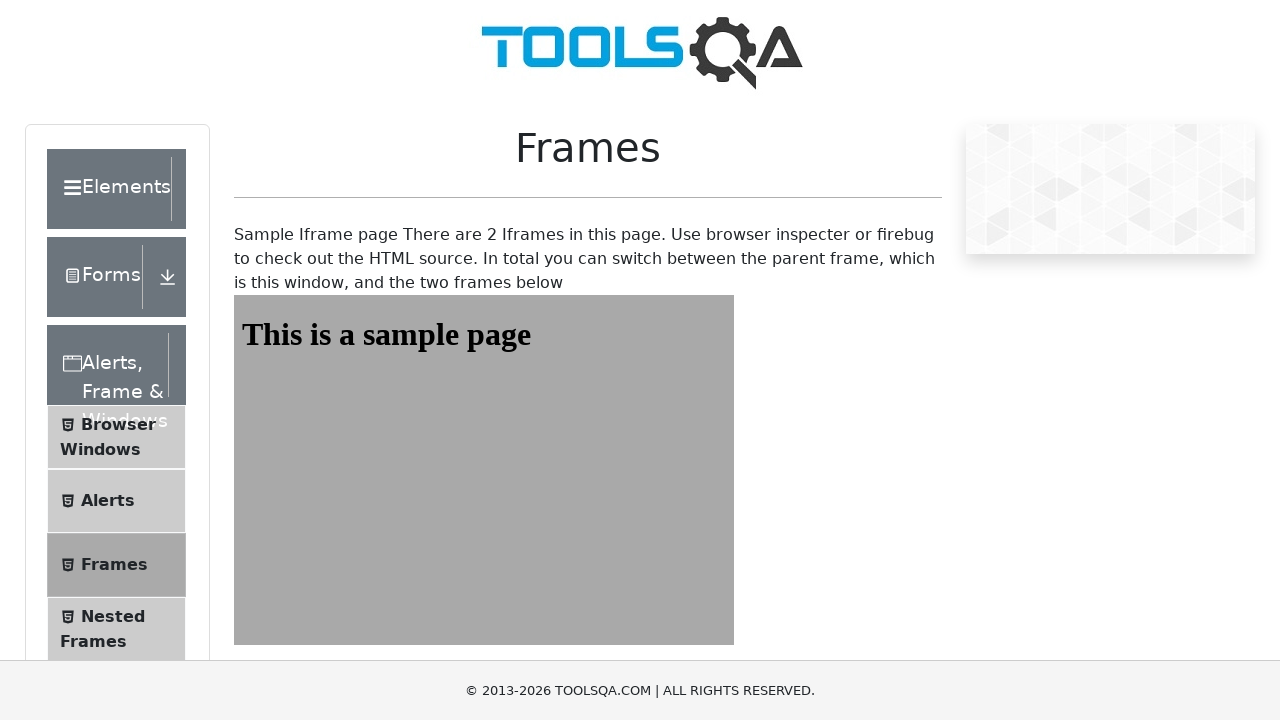

Located heading element inside iframe
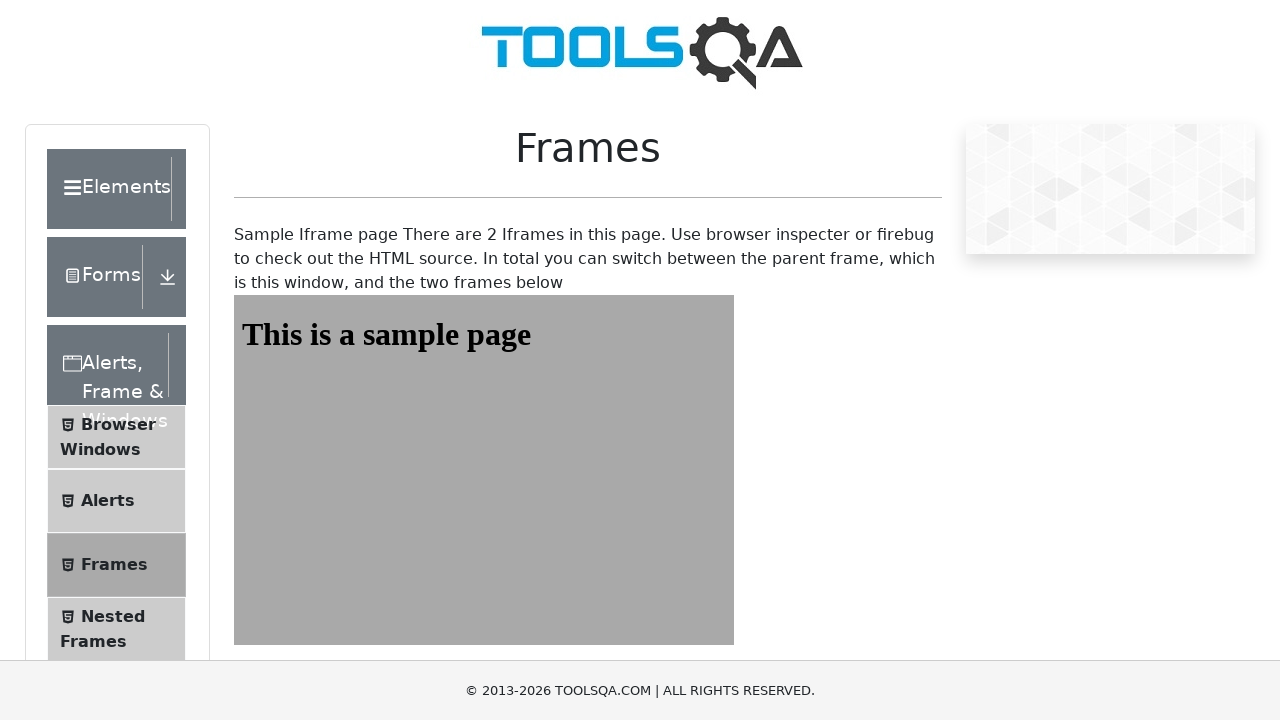

Heading element is ready and visible
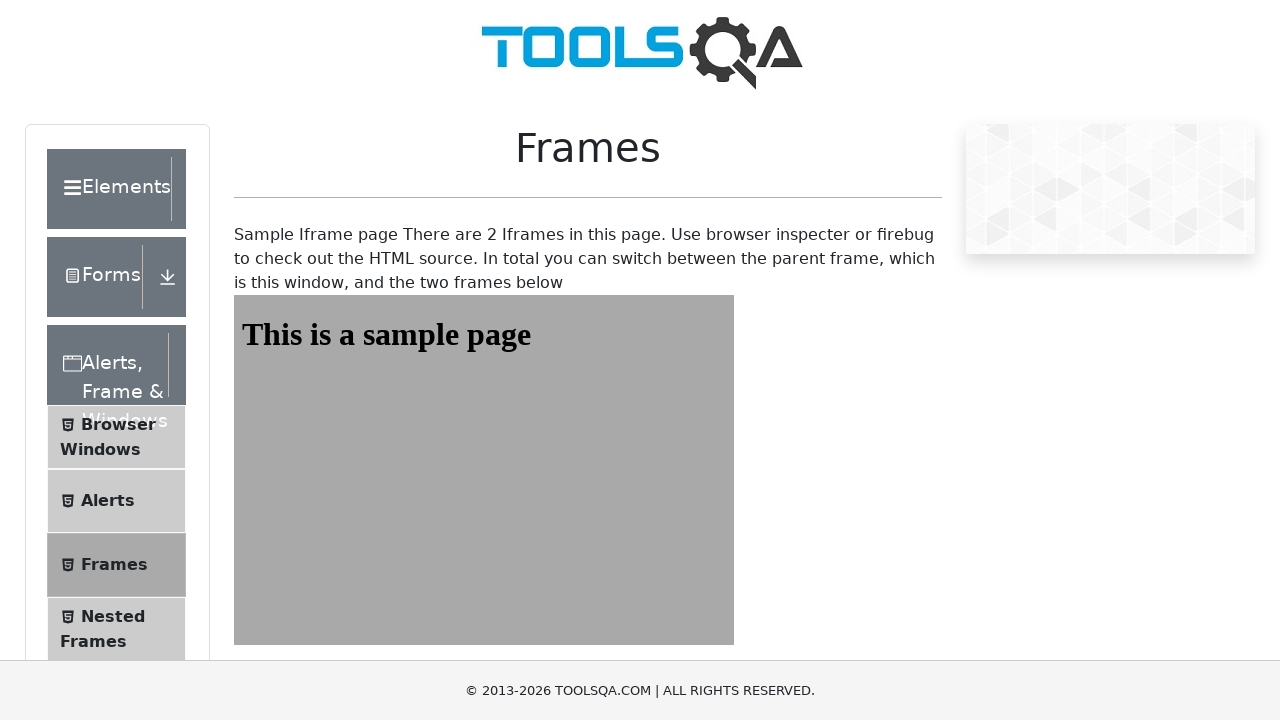

Retrieved heading text: 'This is a sample page'
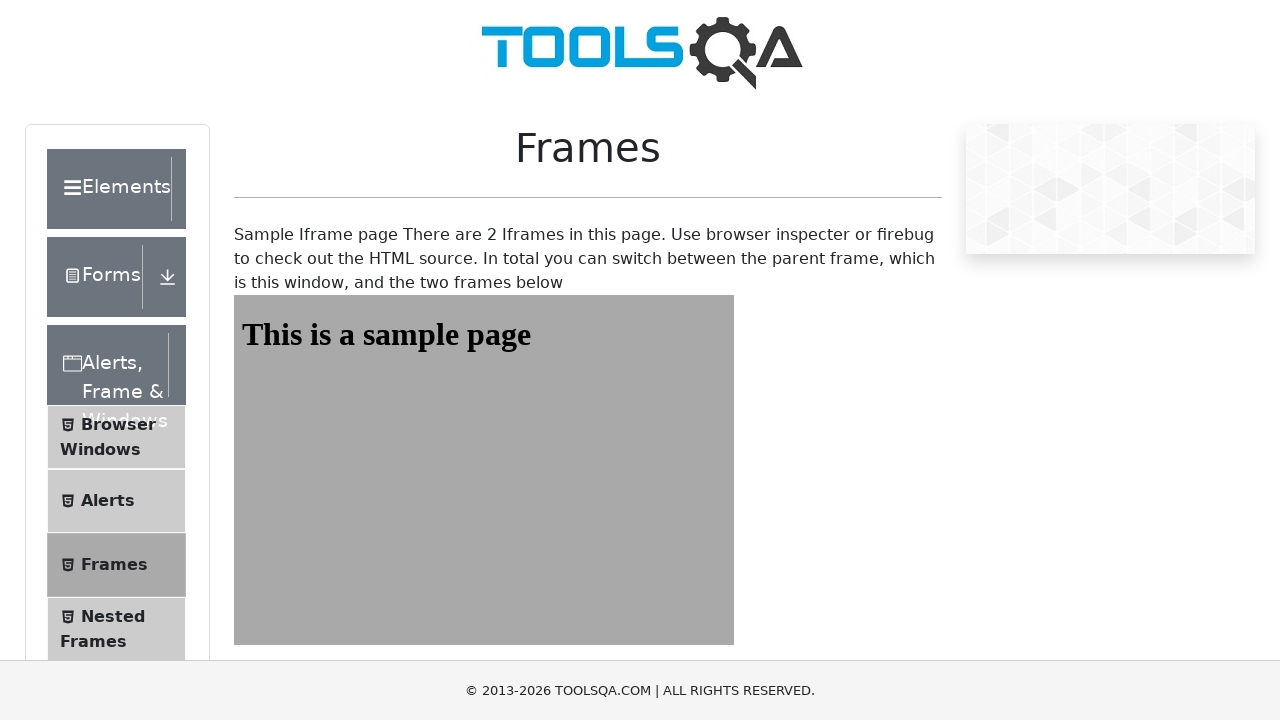

Printed heading text to console
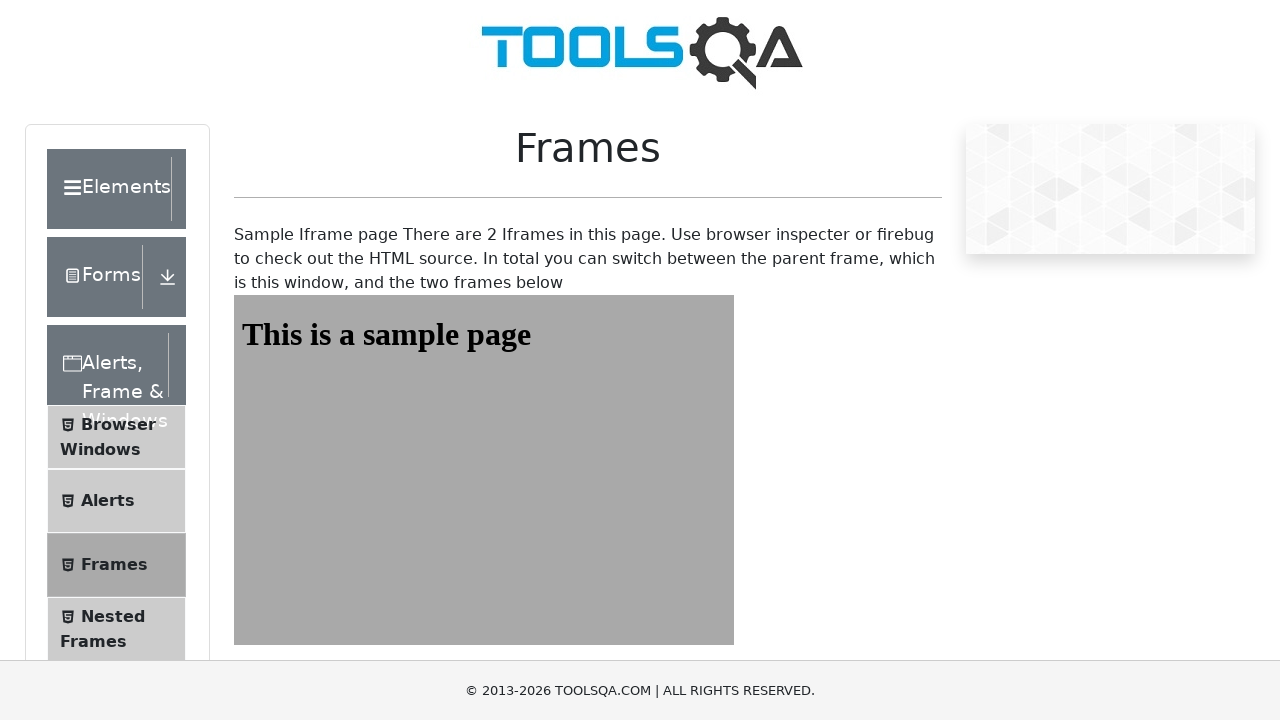

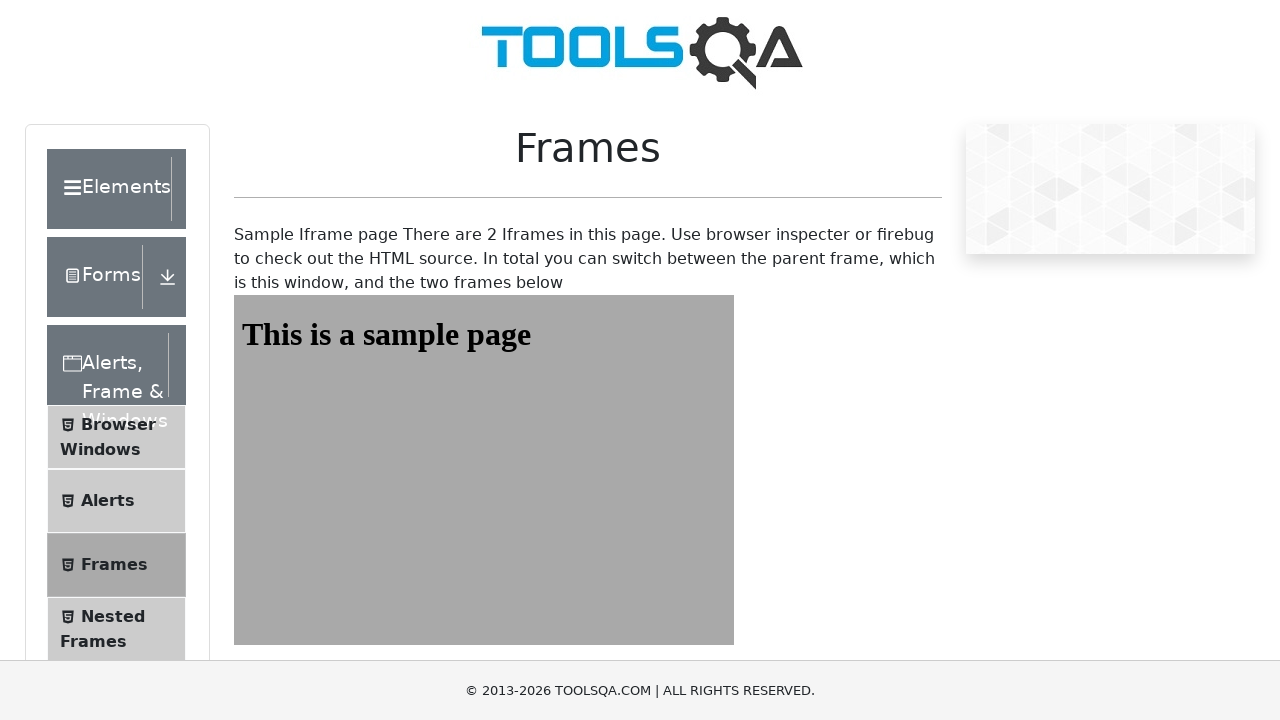